Tests clicking links that open new tabs/popups and validates the titles of the newly opened pages for Apple and Microsoft.

Starting URL: https://www.techglobal-training.com/frontend

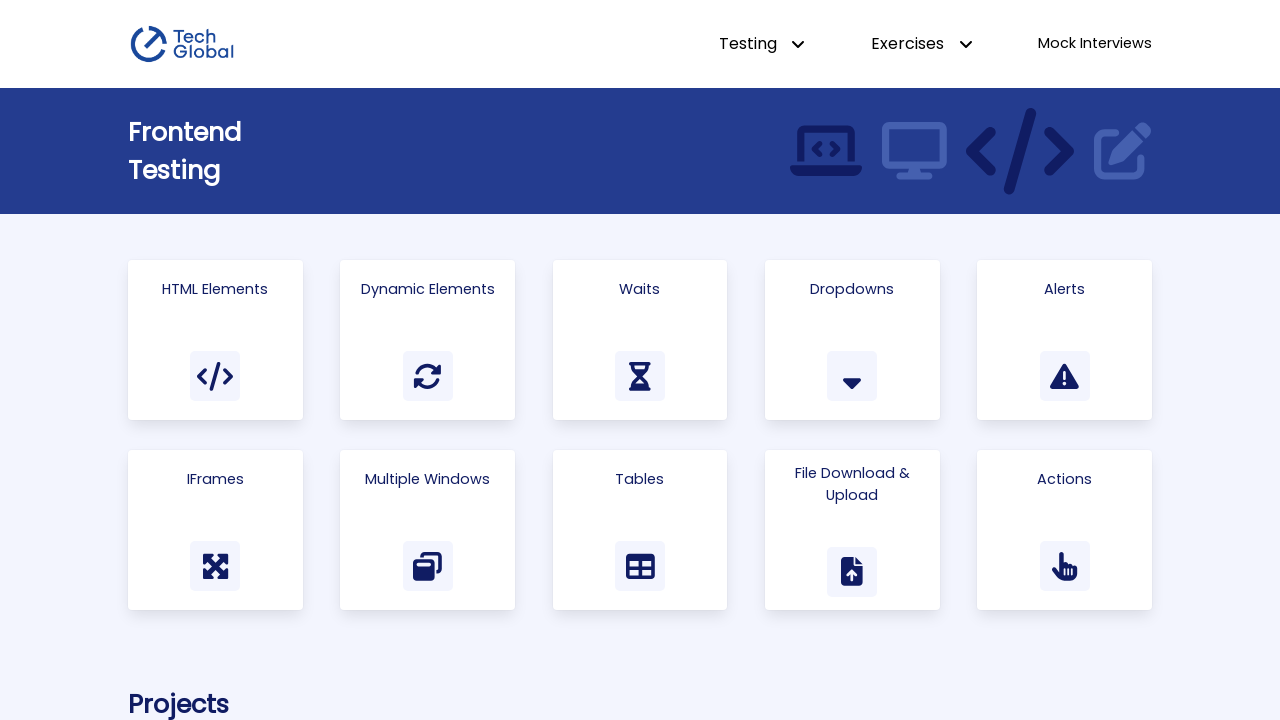

Clicked on 'Multiple Windows' card at (428, 479) on text=Multiple Windows
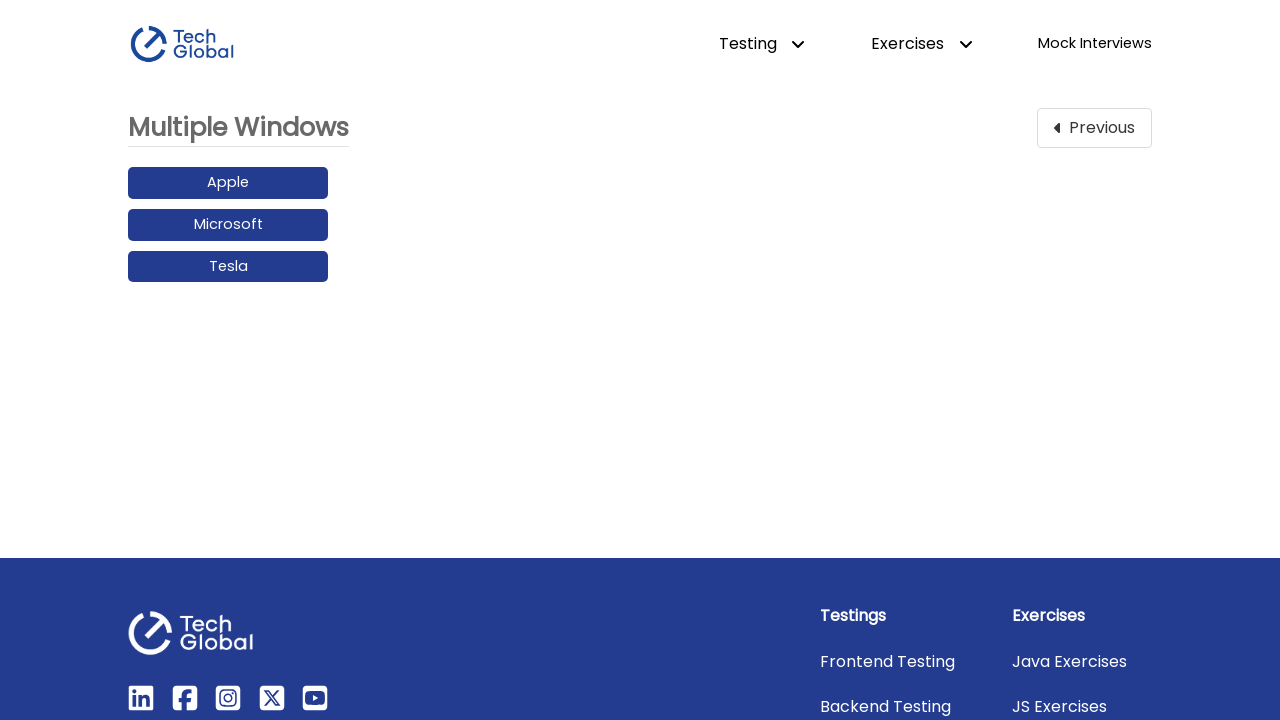

Clicked Apple link and popup opened at (228, 183) on text=Apple
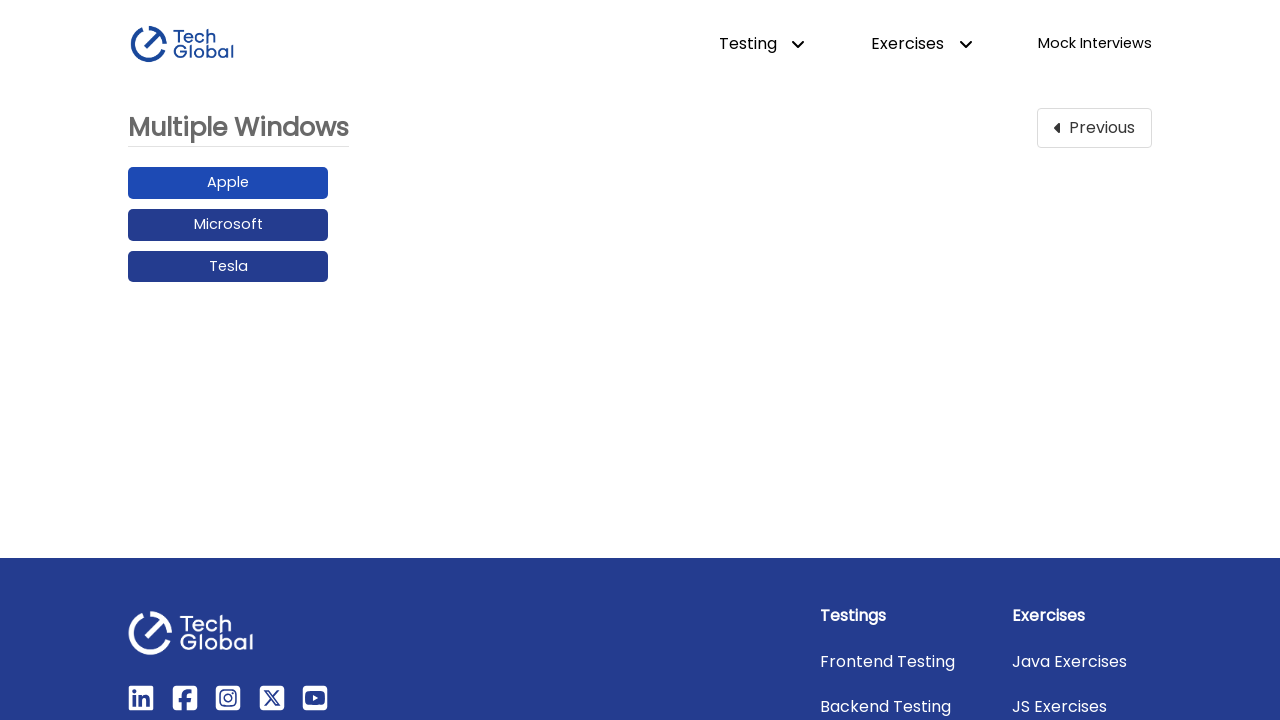

Apple tab loaded completely
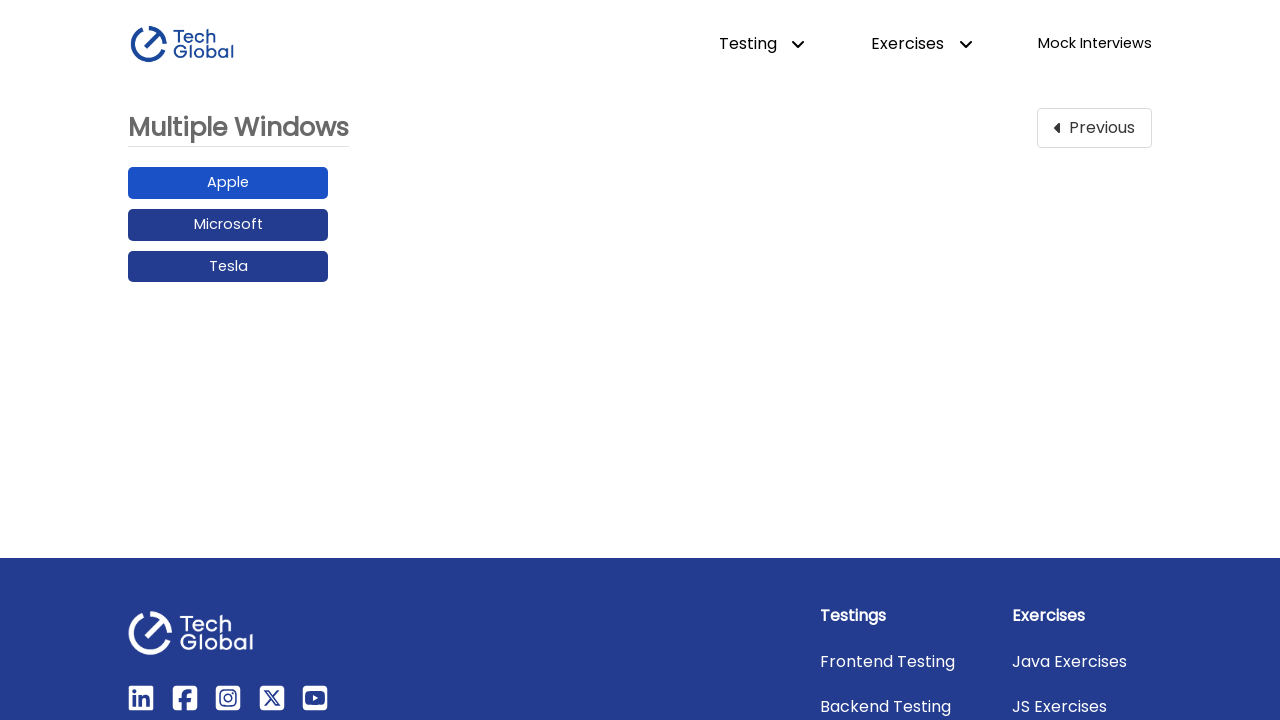

Validated that Apple tab title contains 'Apple'
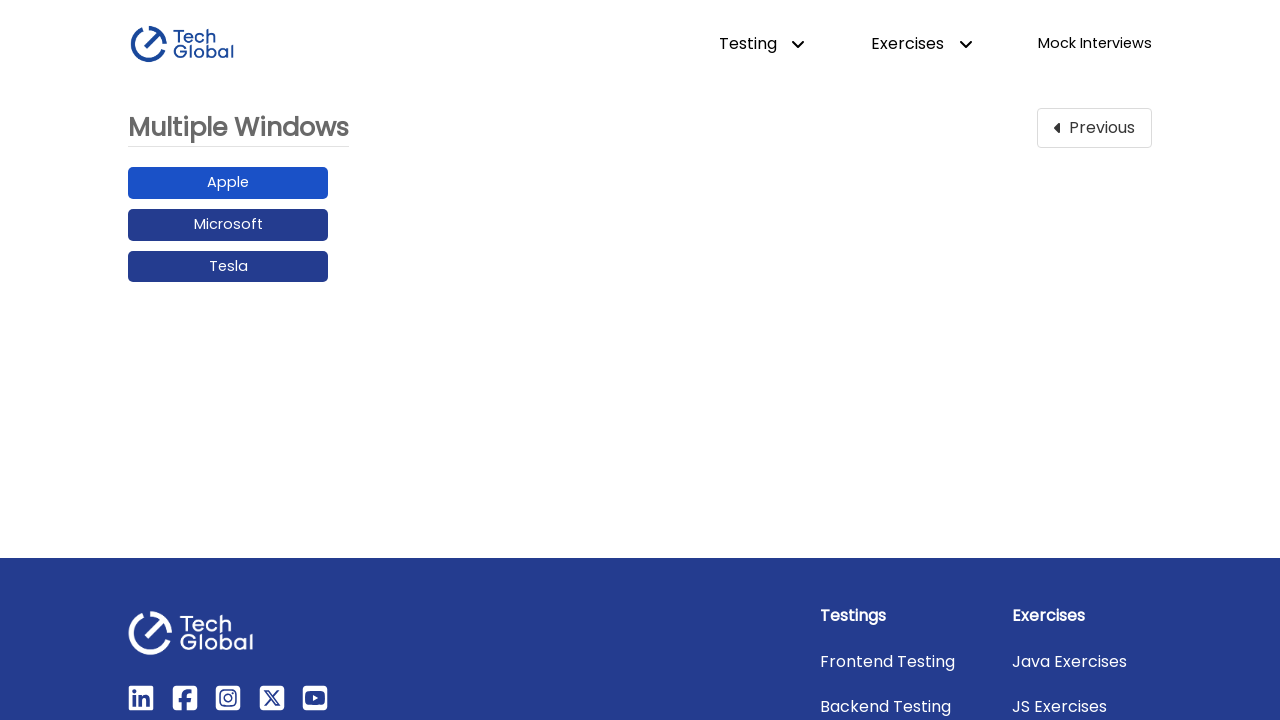

Clicked Microsoft link and popup opened at (228, 225) on text=Microsoft
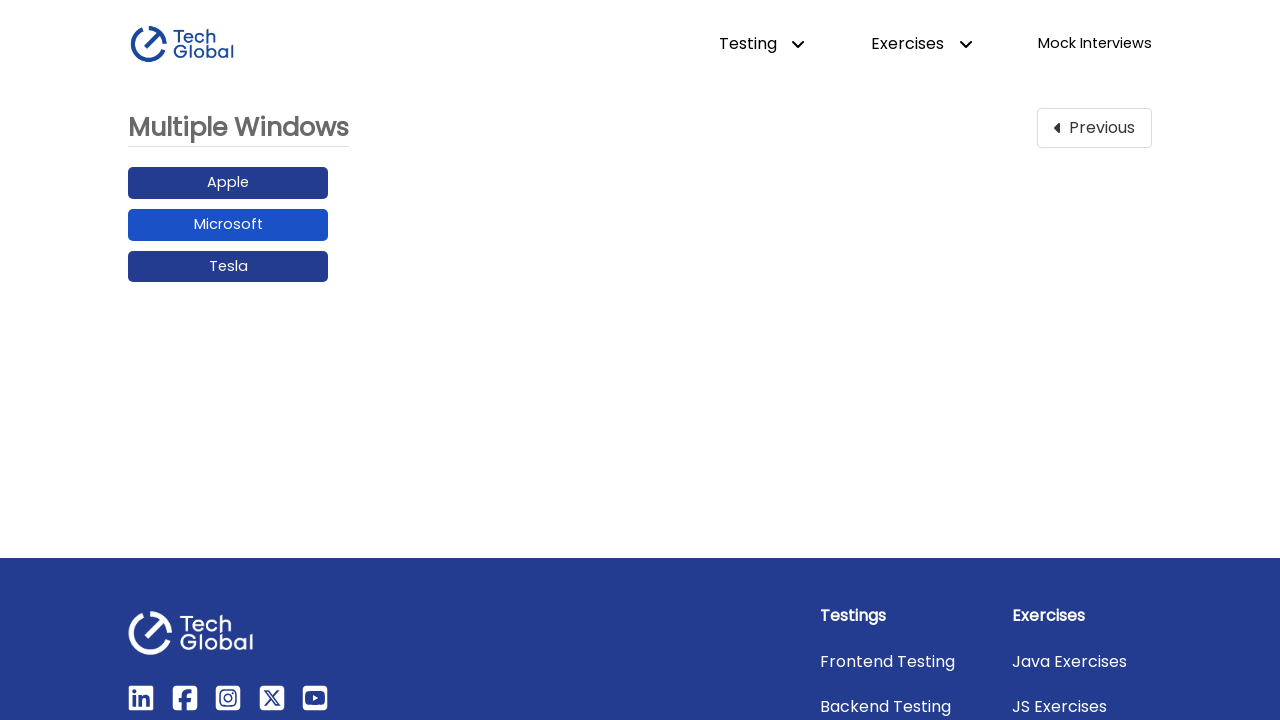

Microsoft tab loaded completely
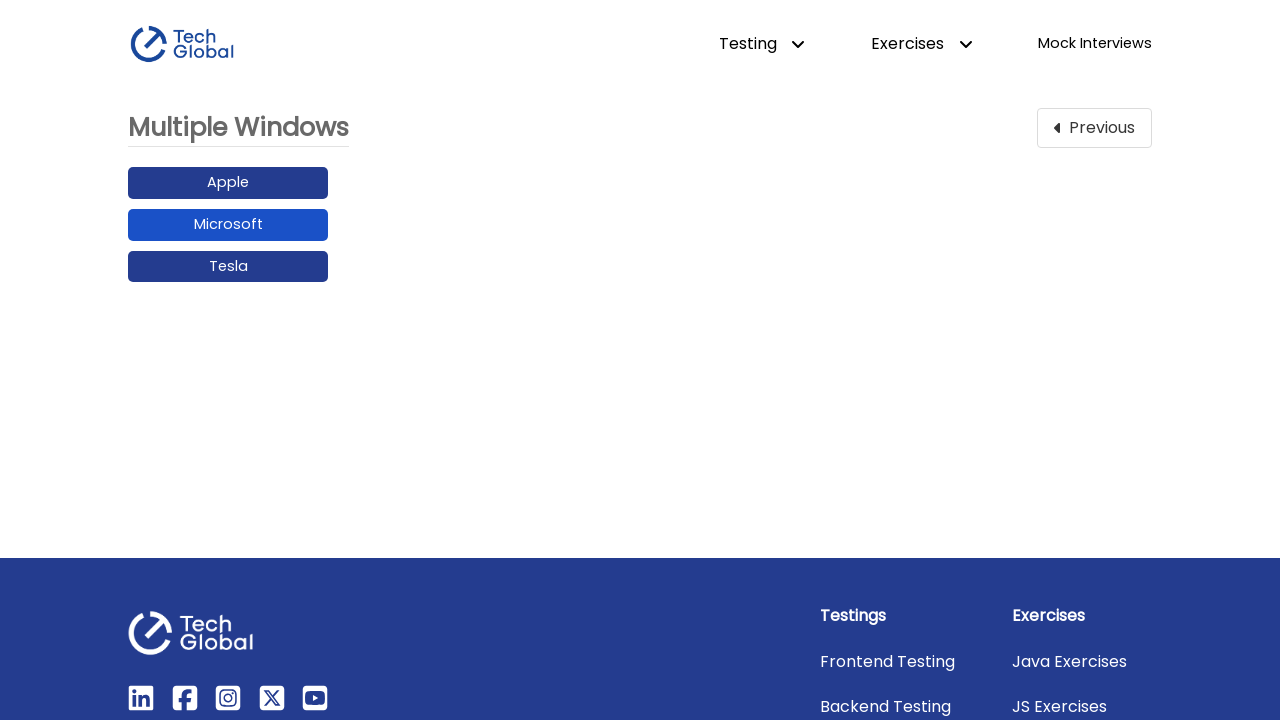

Validated that Microsoft tab title contains 'Microsoft'
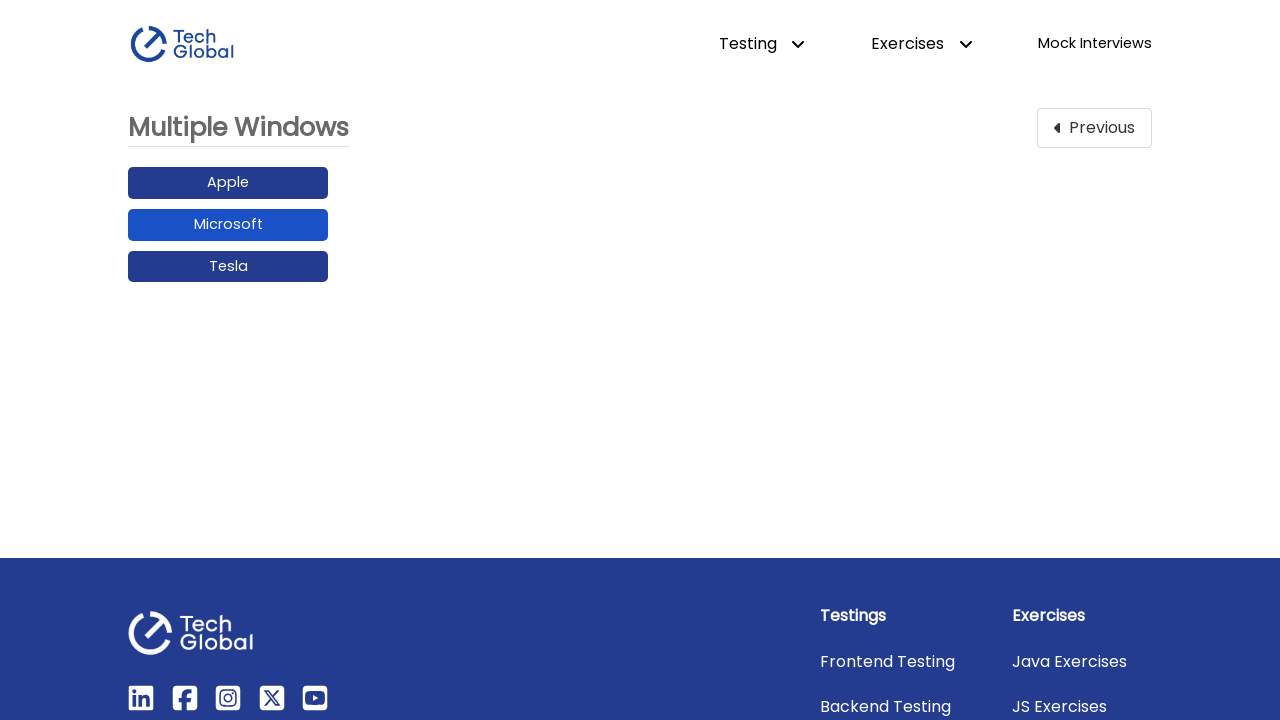

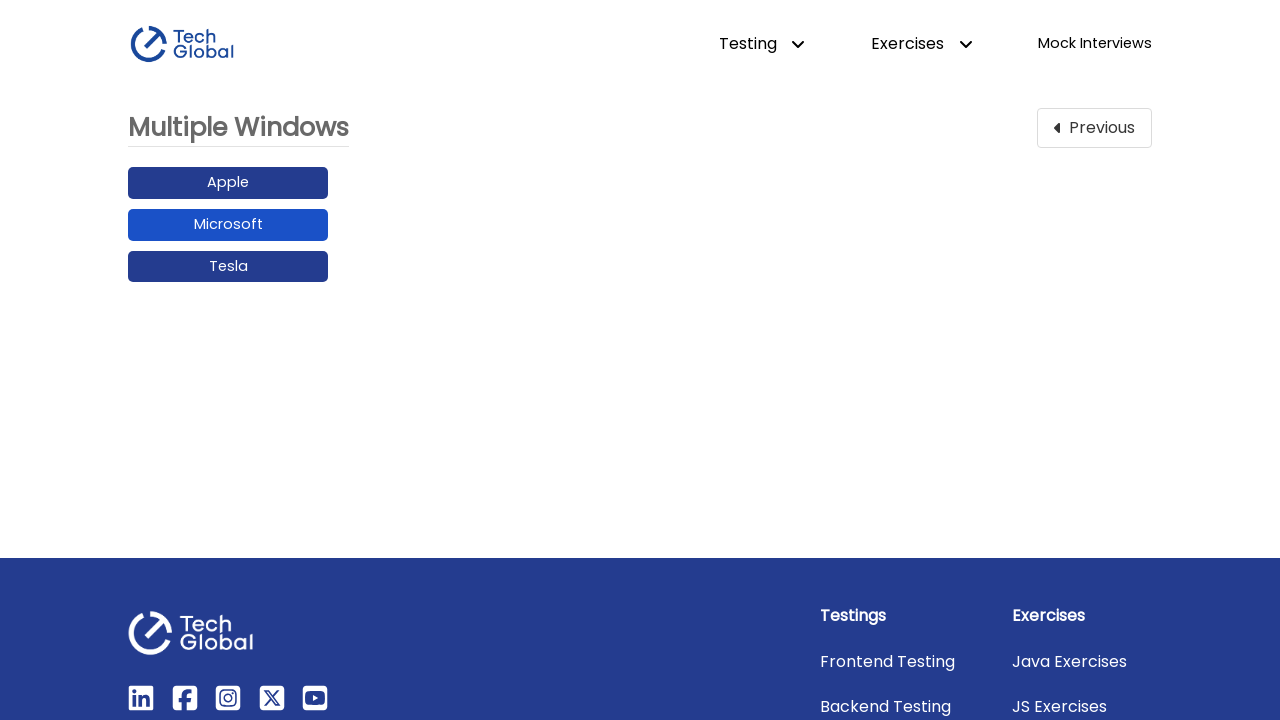